Tests browser back button navigation between filter views

Starting URL: https://demo.playwright.dev/todomvc

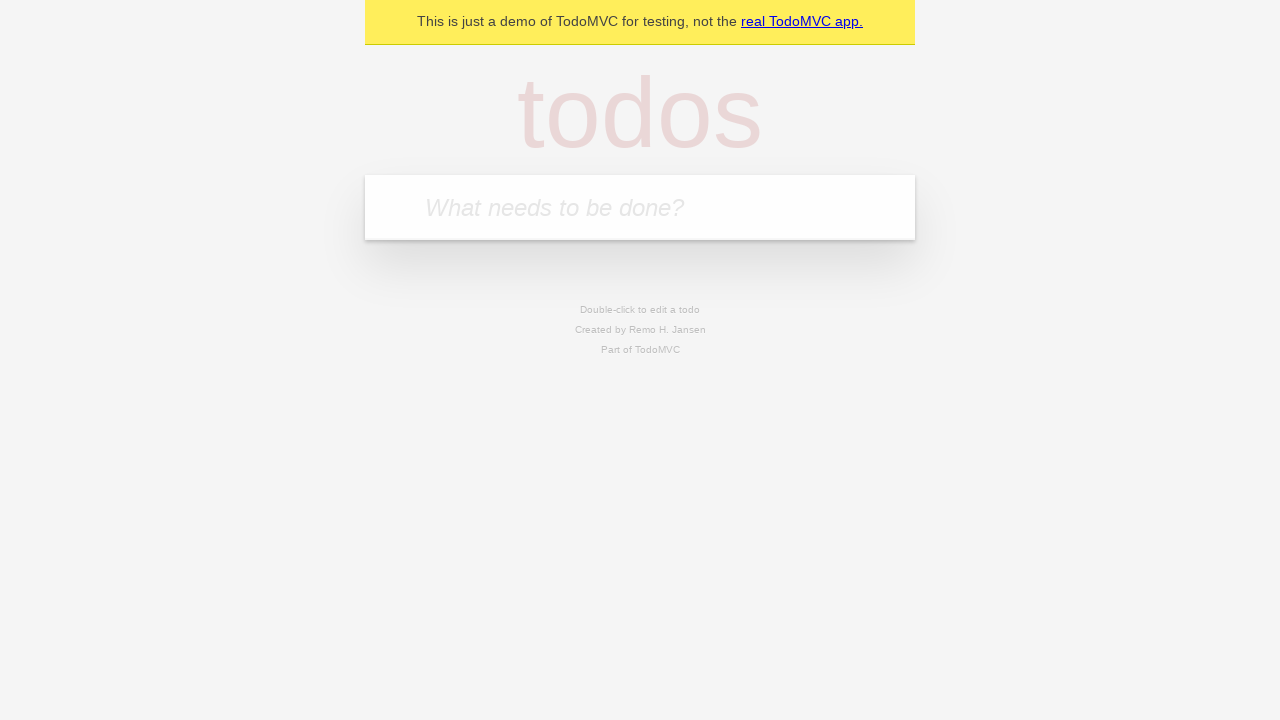

Filled new todo field with 'buy some cheese' on .new-todo
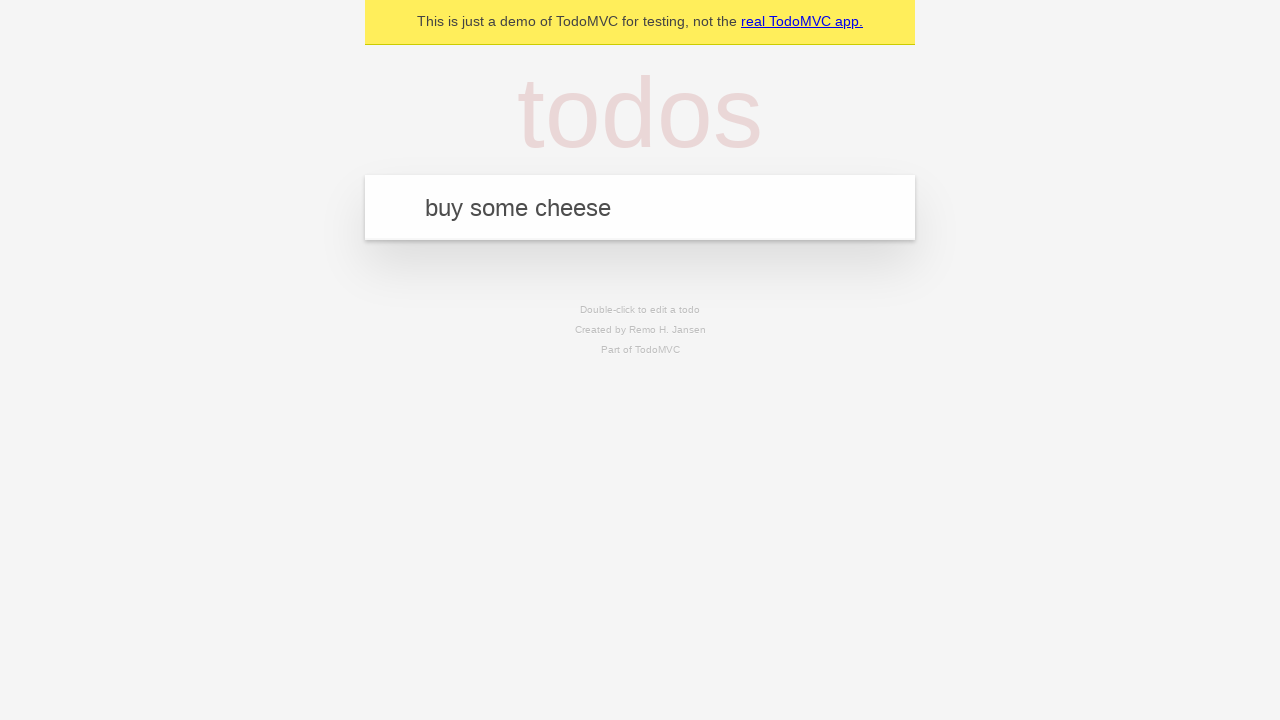

Pressed Enter to add first todo on .new-todo
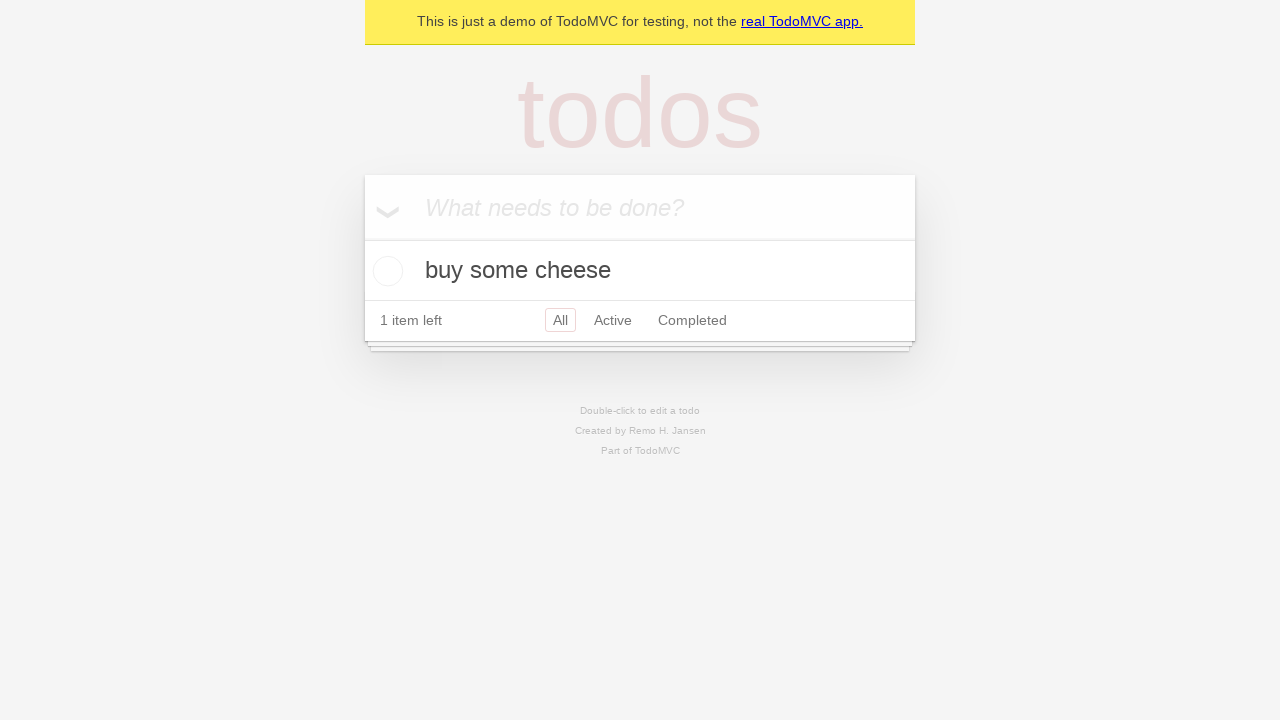

Filled new todo field with 'feed the cat' on .new-todo
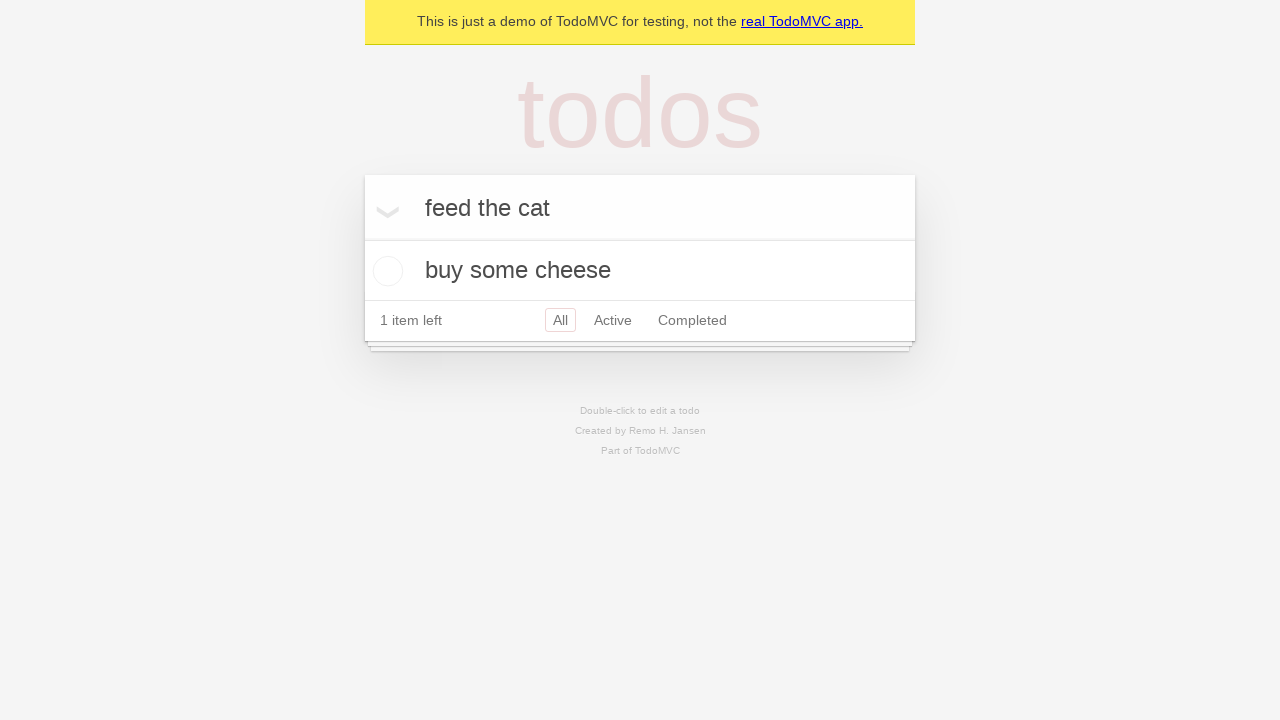

Pressed Enter to add second todo on .new-todo
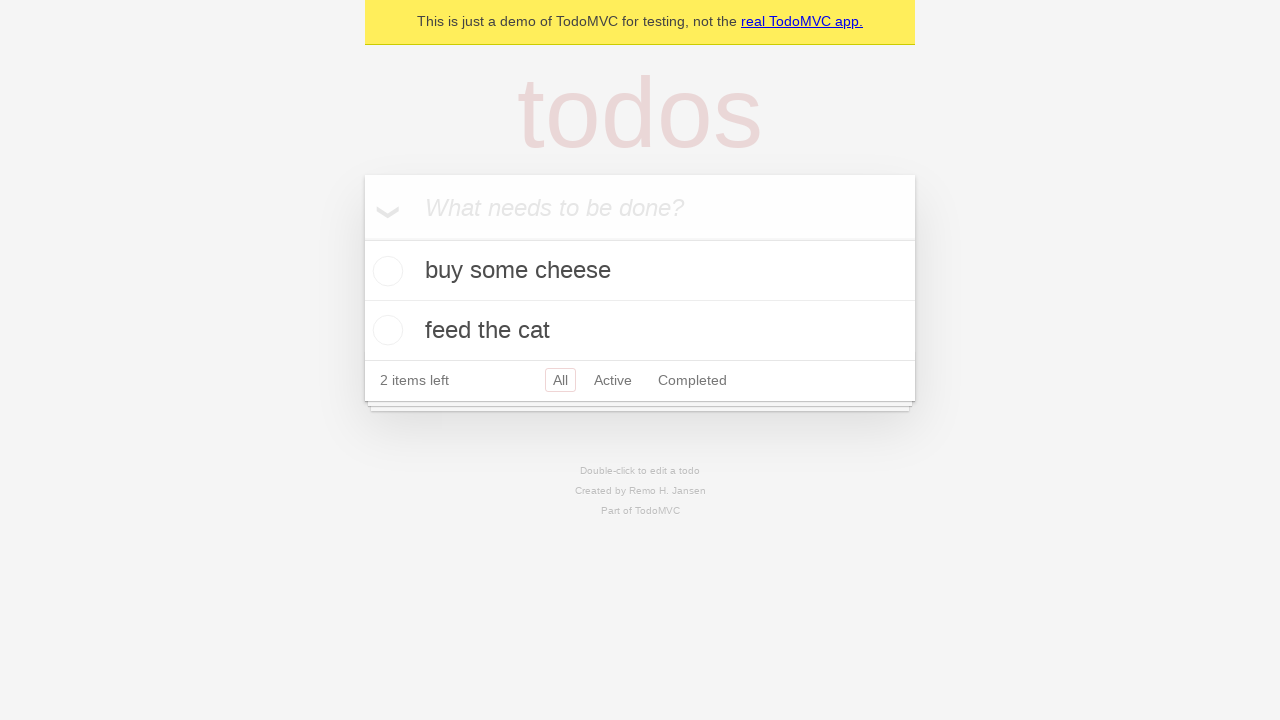

Filled new todo field with 'book a doctors appointment' on .new-todo
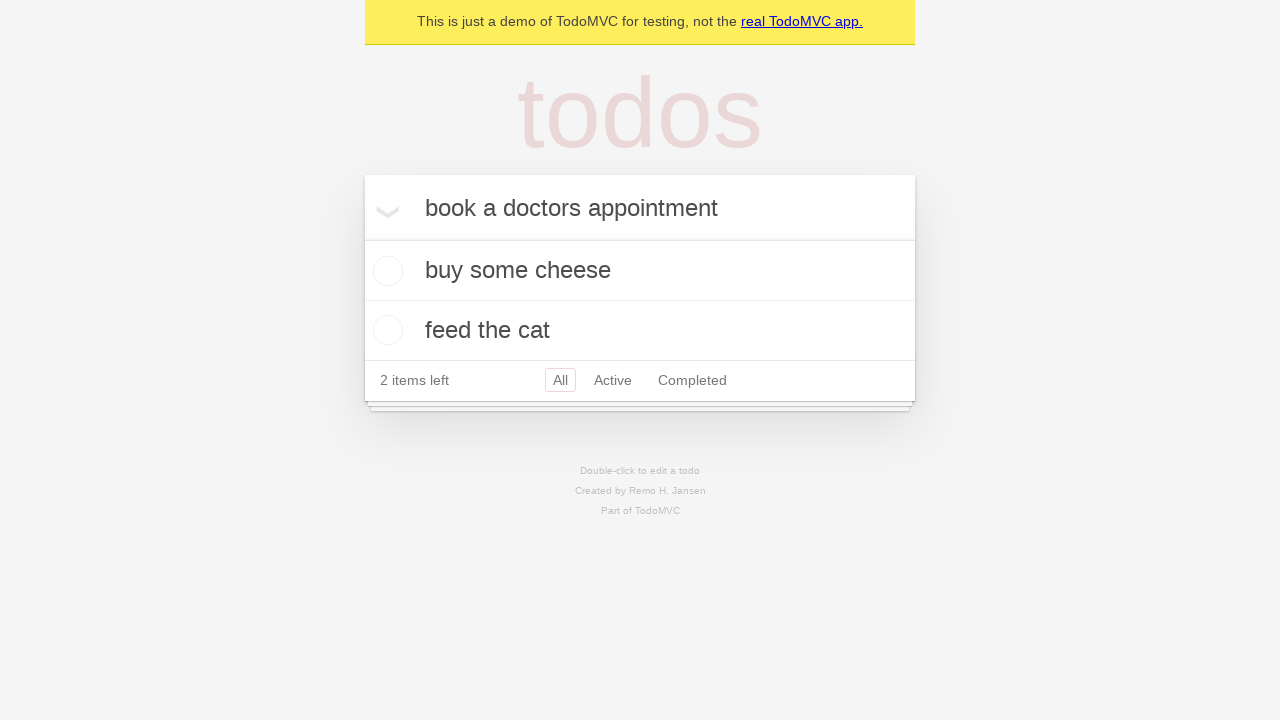

Pressed Enter to add third todo on .new-todo
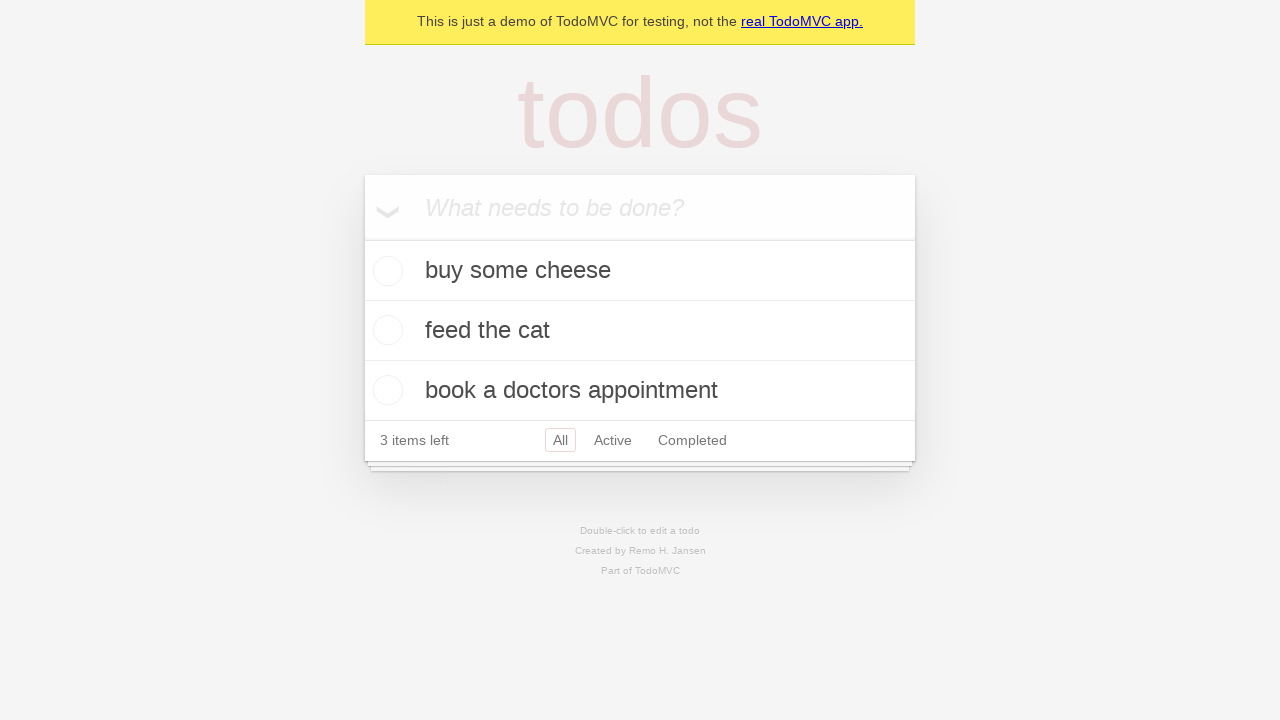

Completed second todo by clicking its toggle checkbox at (385, 330) on .todo-list li:nth-child(2) .toggle
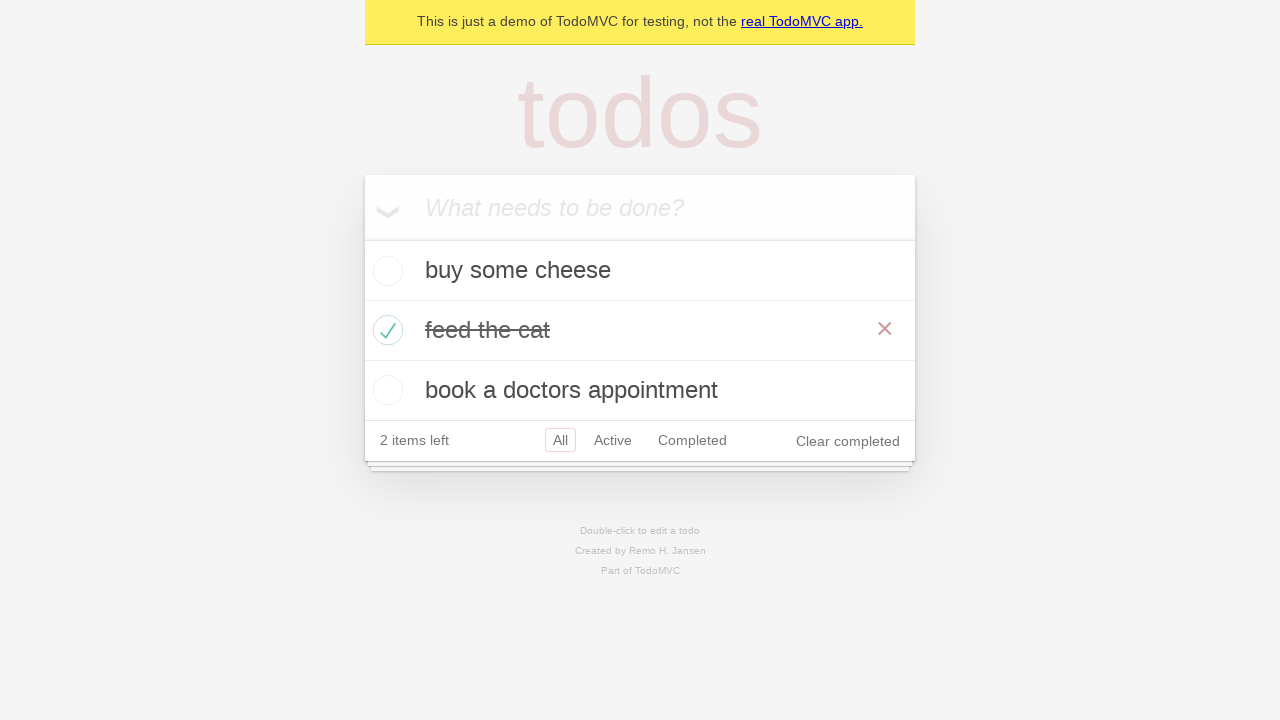

Clicked 'All' filter view at (560, 440) on a[href='#/']
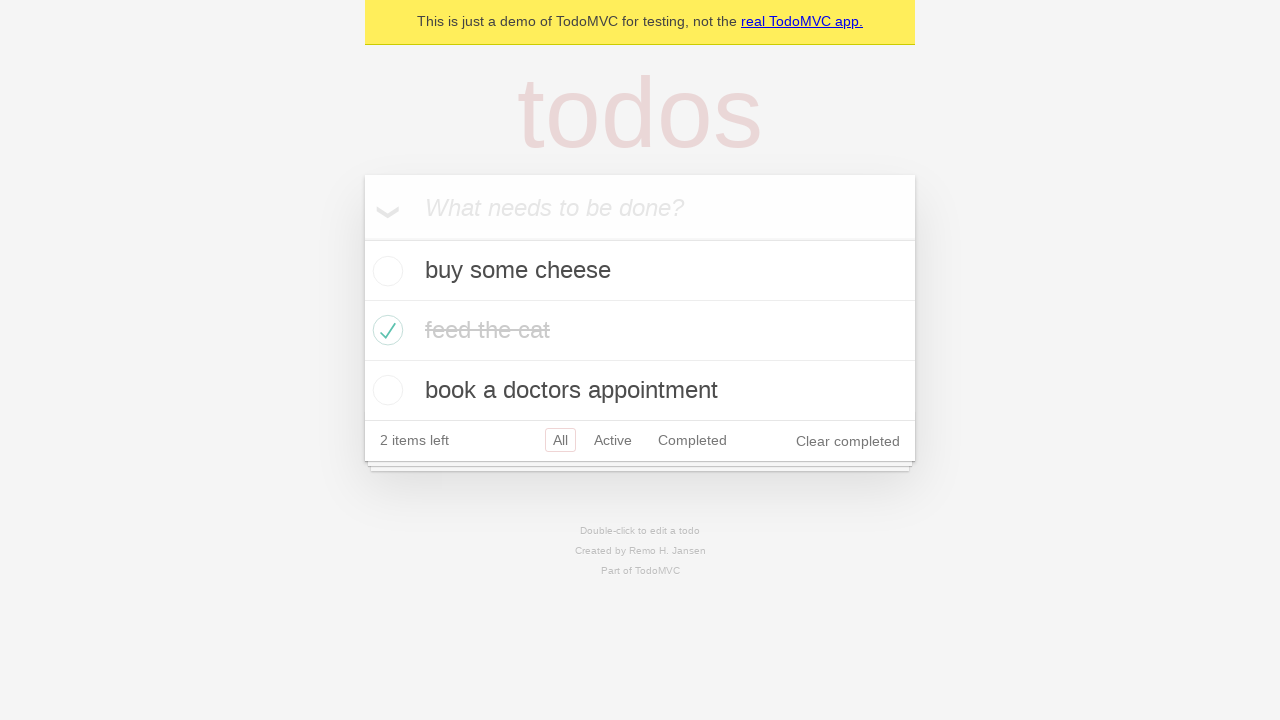

Clicked 'Active' filter view at (613, 440) on a[href='#/active']
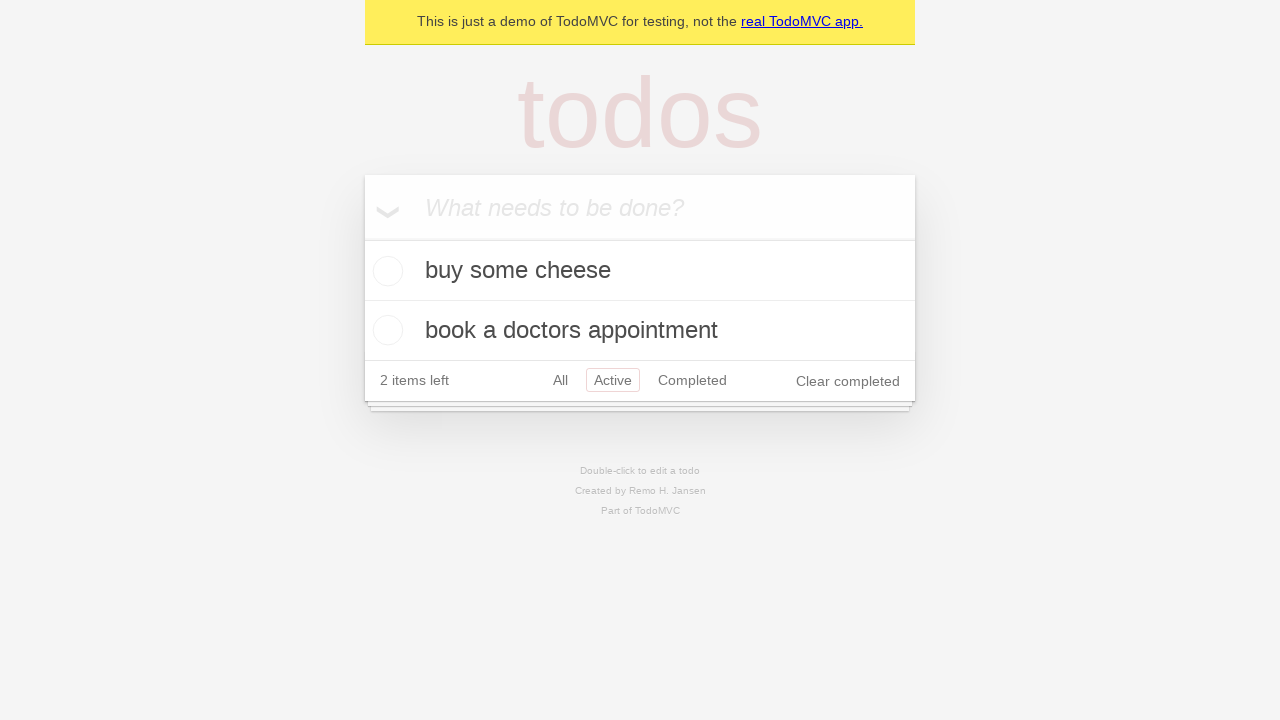

Clicked 'Completed' filter view at (692, 380) on a[href='#/completed']
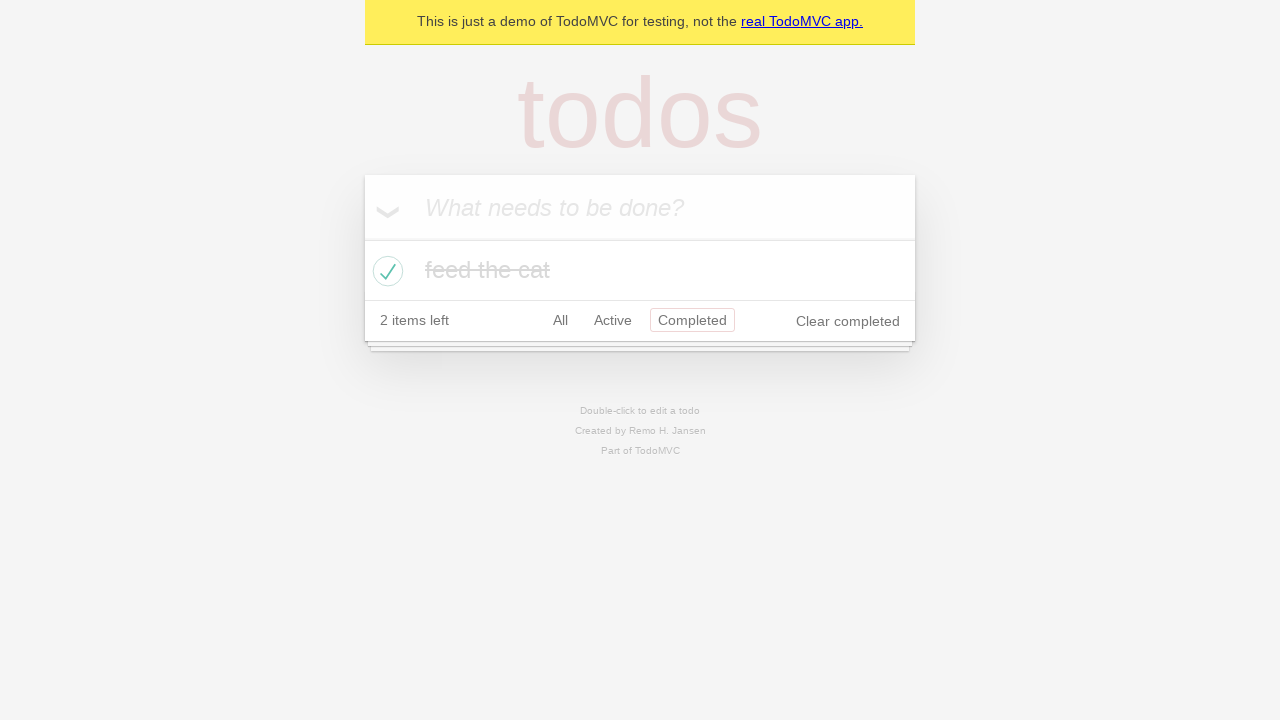

Navigated back using browser back button to 'Active' view
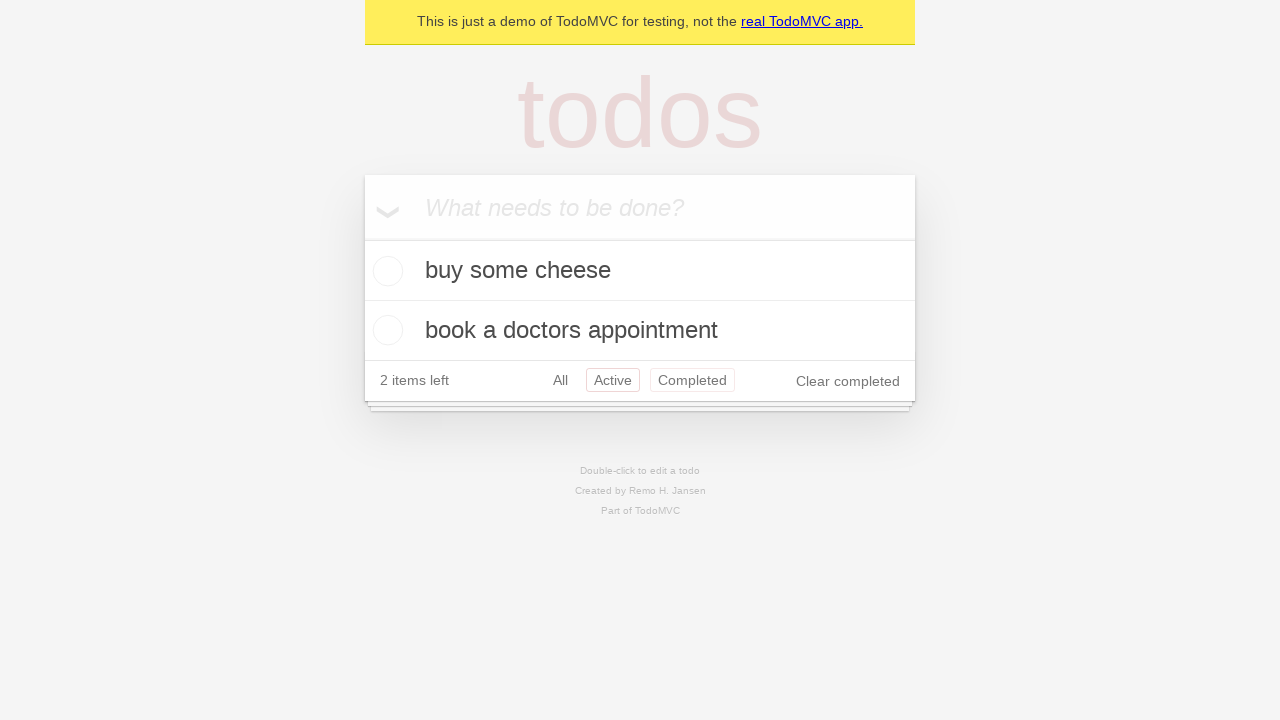

Navigated back using browser back button to 'All' view
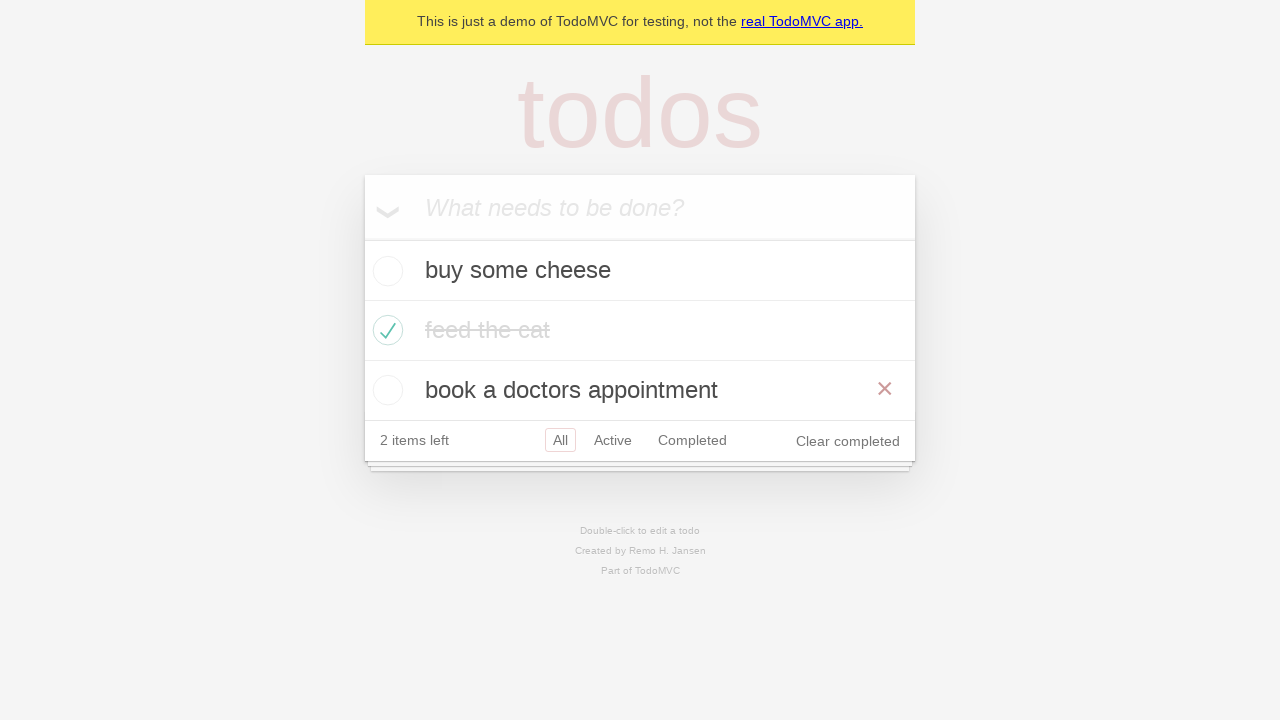

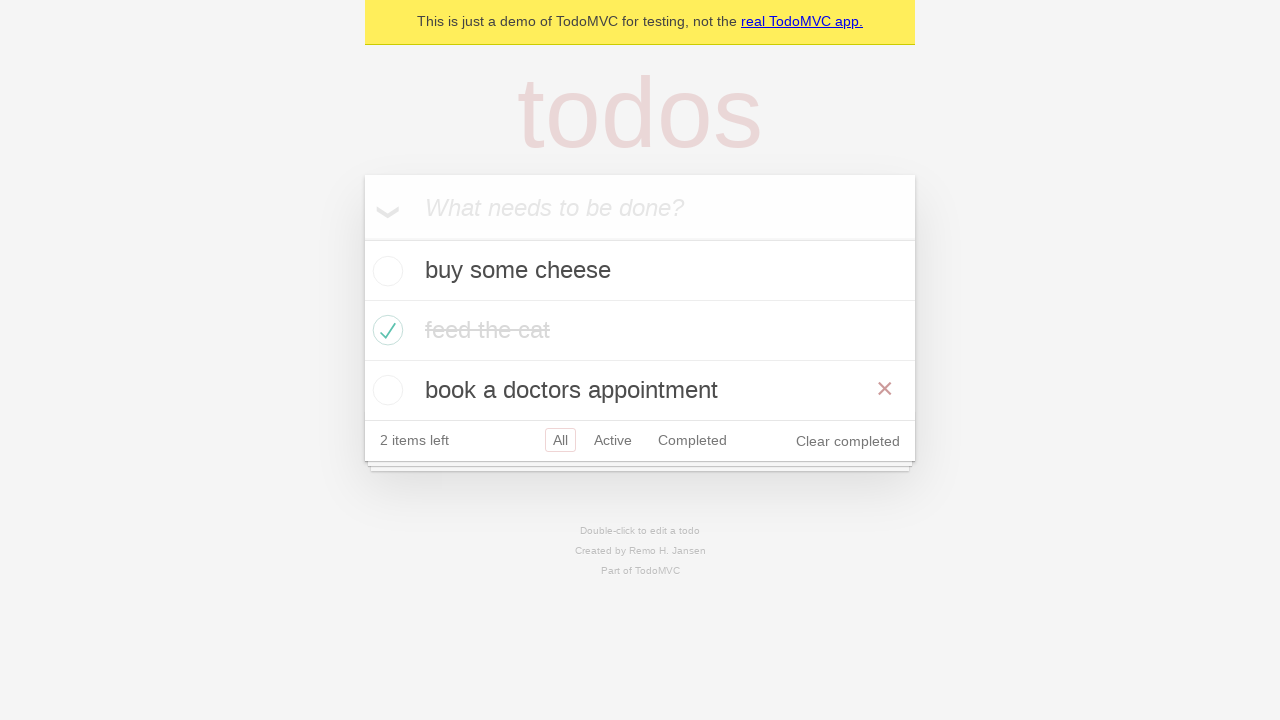